Tests filling out a practice automation form with personal details including name, email, phone number, date of birth, subjects, hobbies, and address fields

Starting URL: https://demoqa.com/automation-practice-form

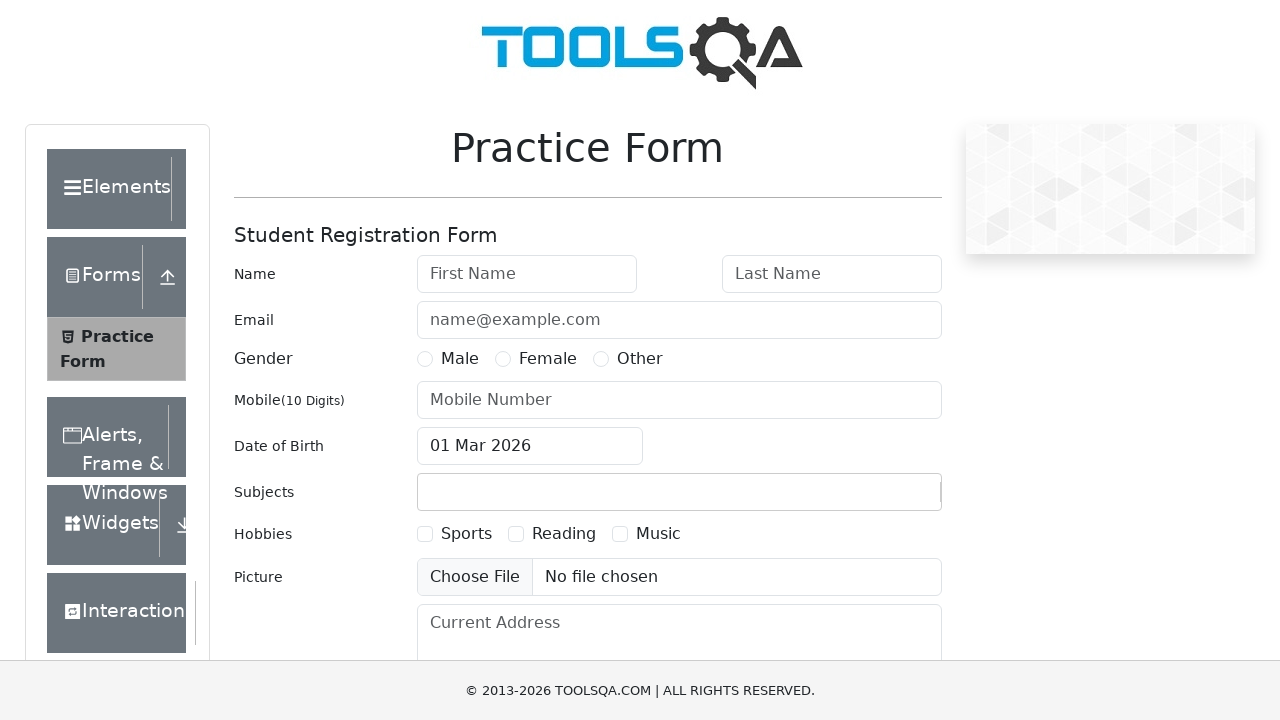

Filled first name field with 'Shruki' on internal:attr=[placeholder="First Name"i]
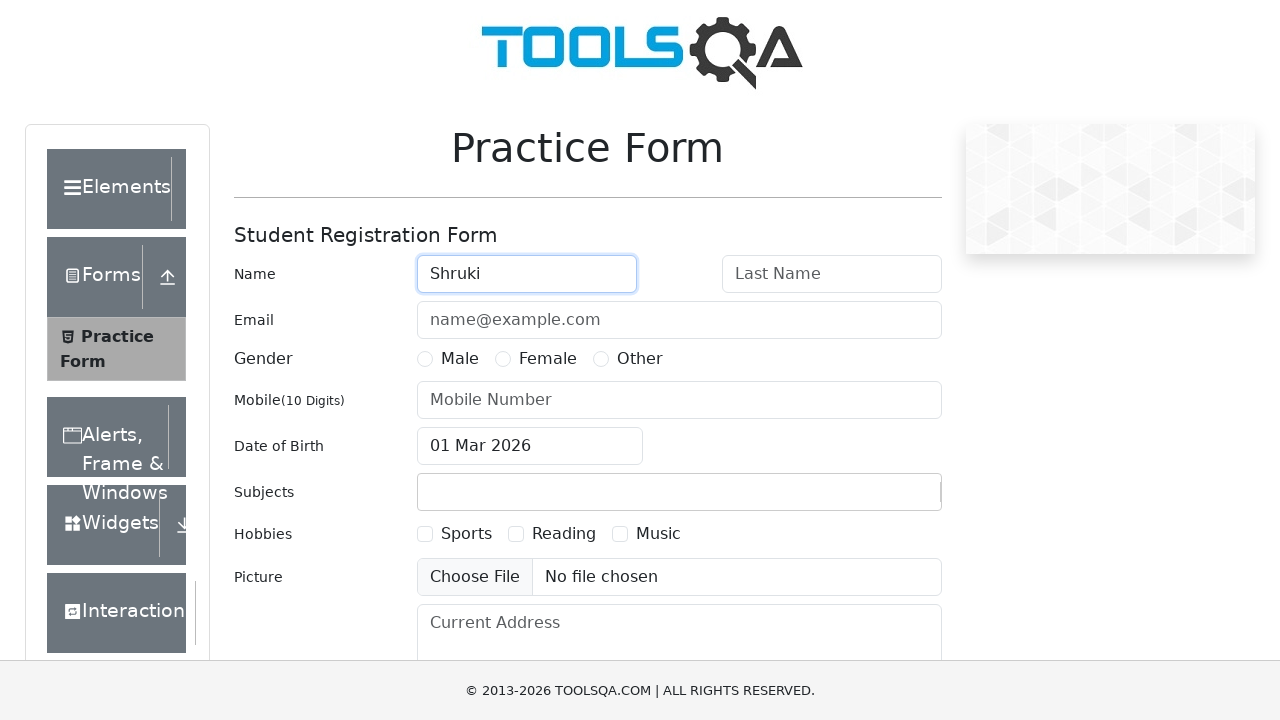

Filled last name field with 'Krama' on internal:attr=[placeholder="Last Name"i]
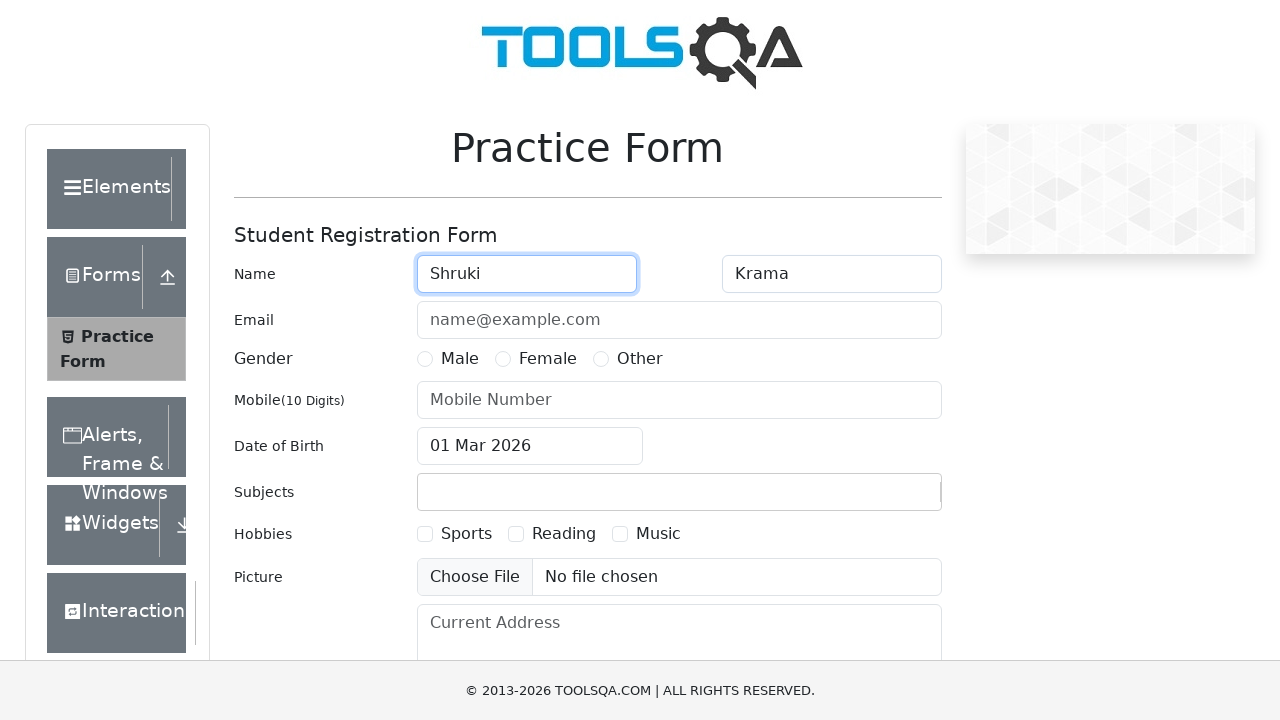

Filled email field with 'Shruki24@gmail.com' on internal:attr=[placeholder="name@example.com"i]
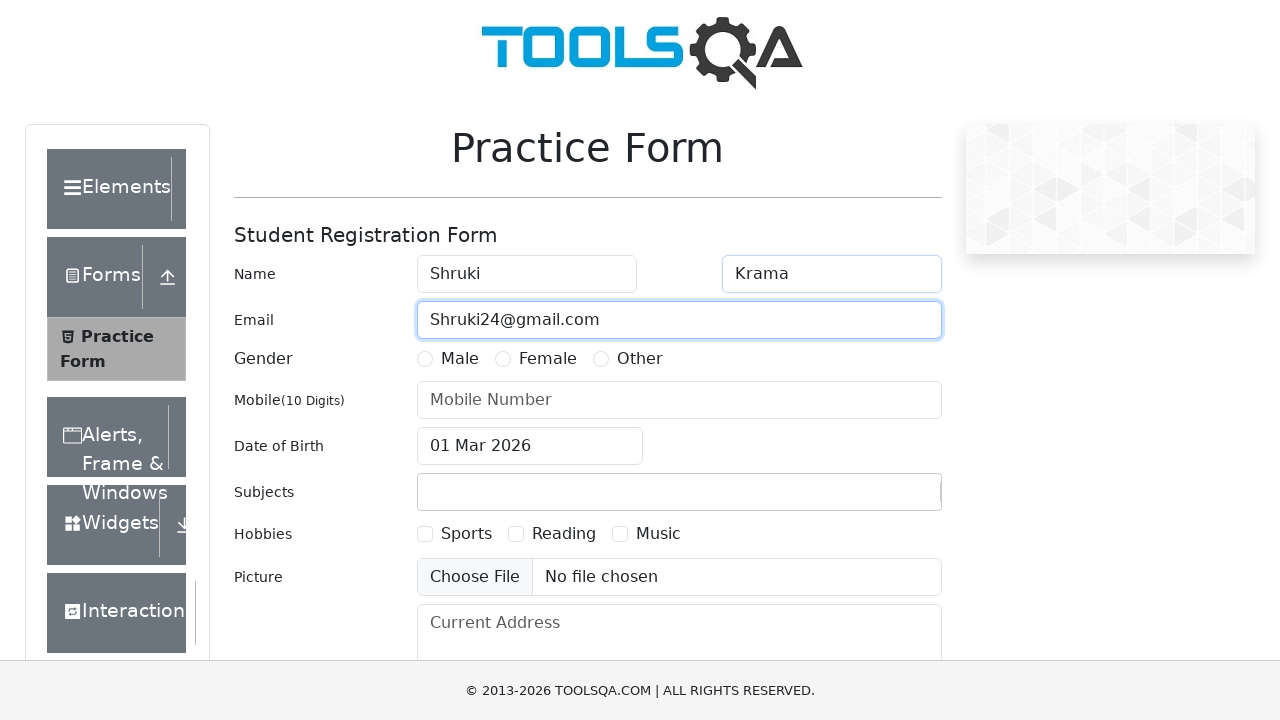

Selected gender radio button (Male) at (460, 359) on label[for='gender-radio-1']
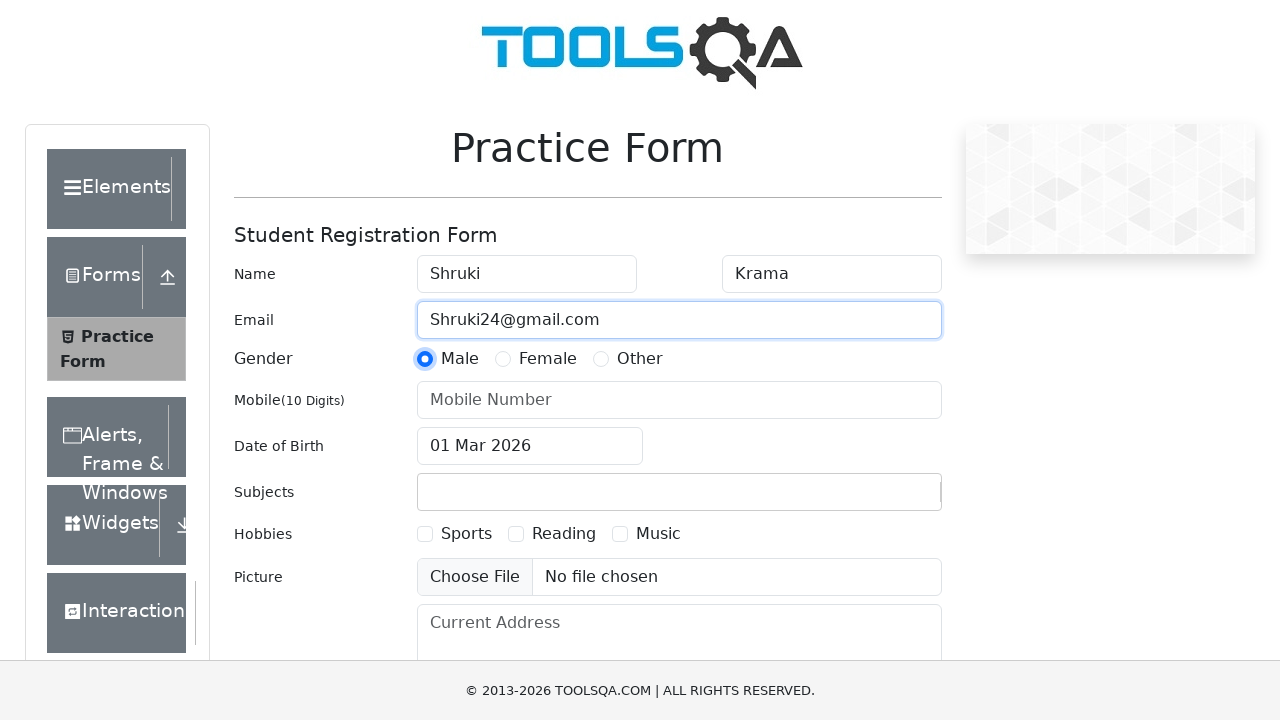

Filled phone number field with '8754525174' on input[id="userNumber"]
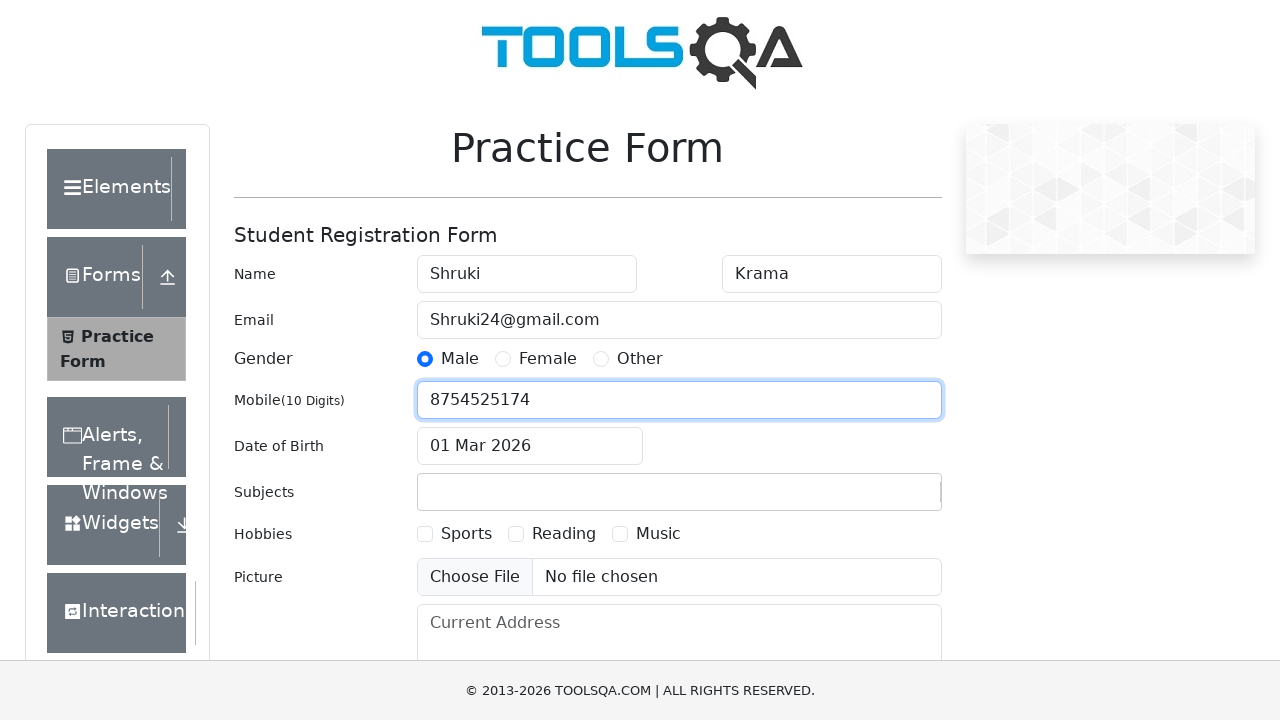

Clicked date of birth input to open date picker at (530, 446) on input[id="dateOfBirthInput"]
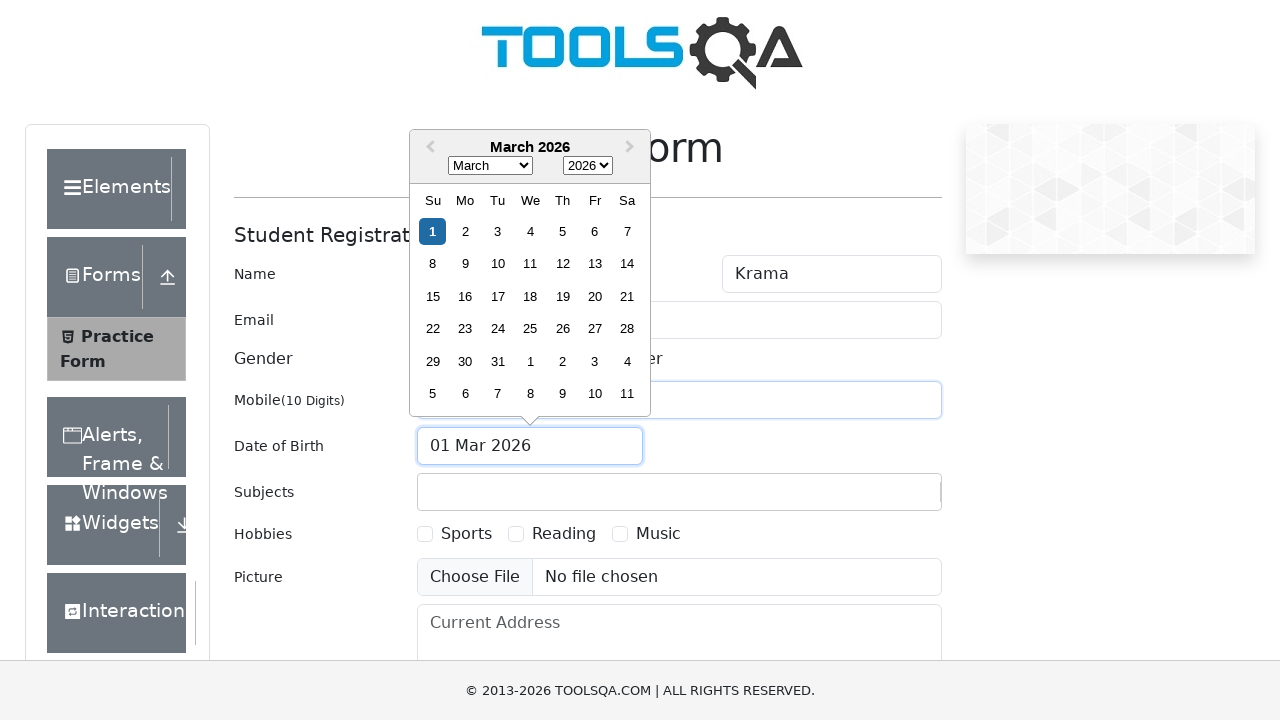

Selected day 30 from date picker at (465, 361) on div.react-datepicker__day--030 >> nth=0
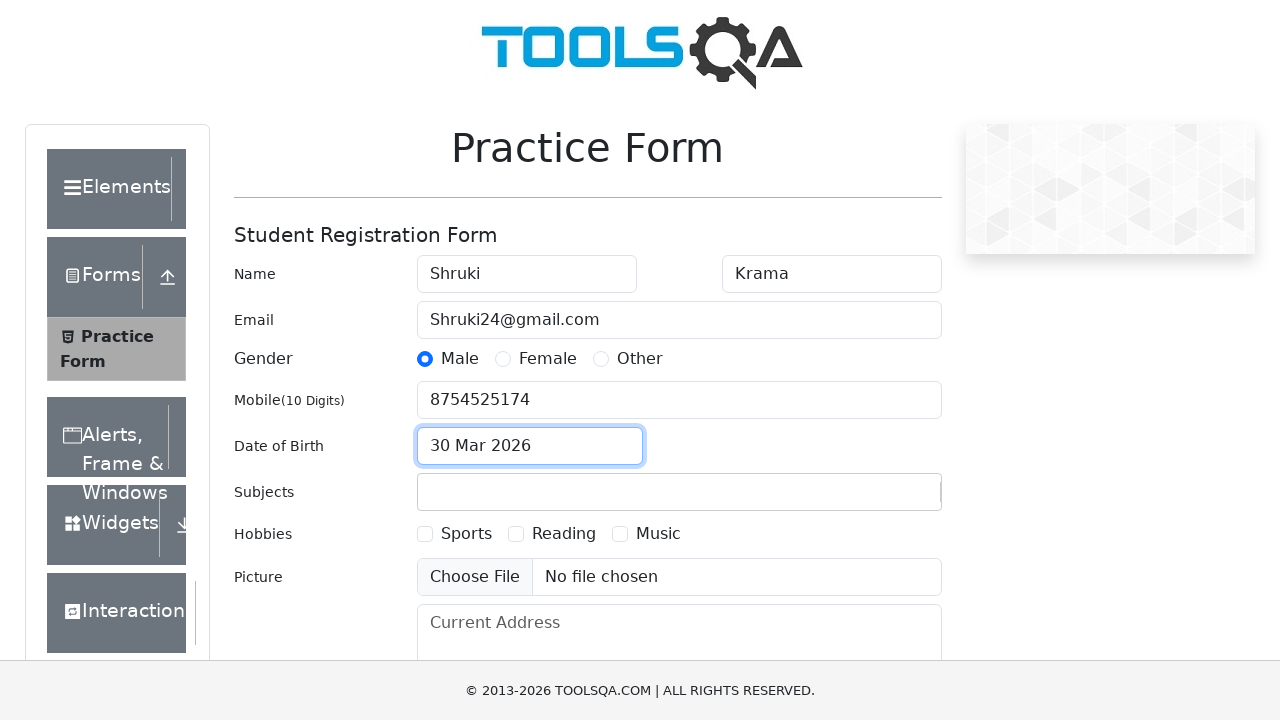

Filled subject field with 'Physics' on input[id="subjectsInput"]
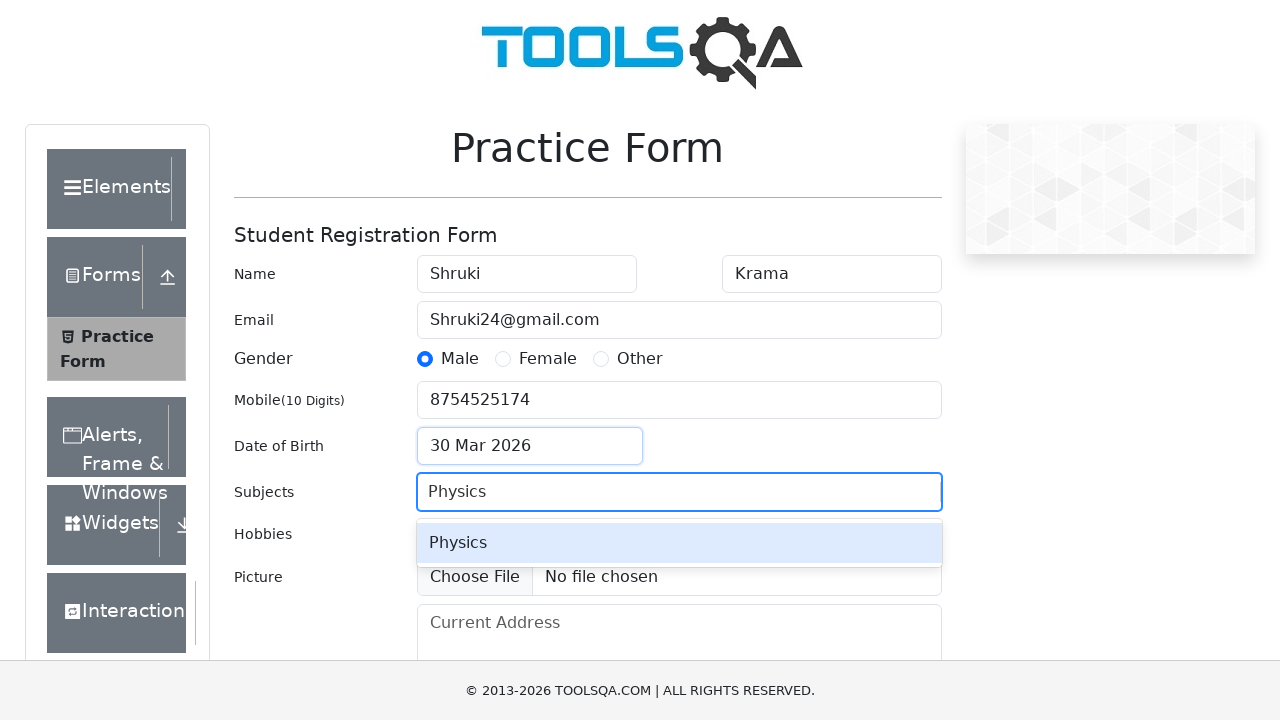

Pressed Enter to confirm subject selection
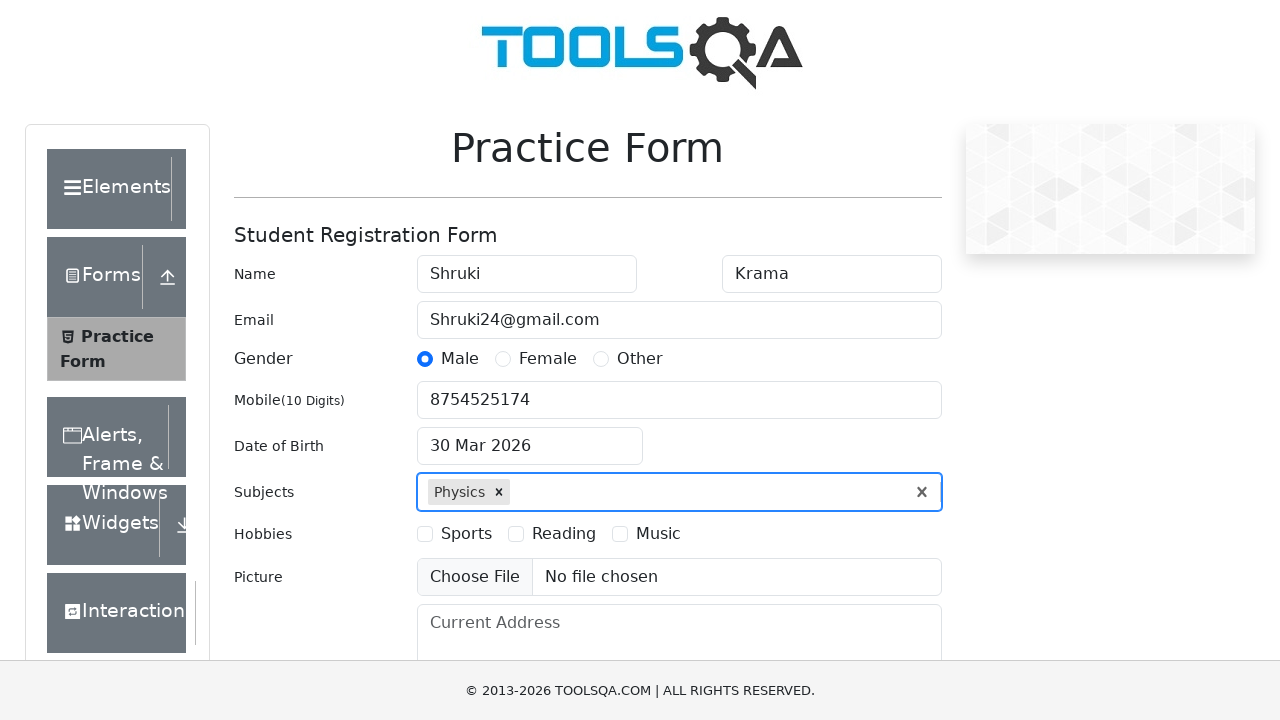

Selected hobby checkbox (Sports) at (466, 534) on label[for="hobbies-checkbox-1"]
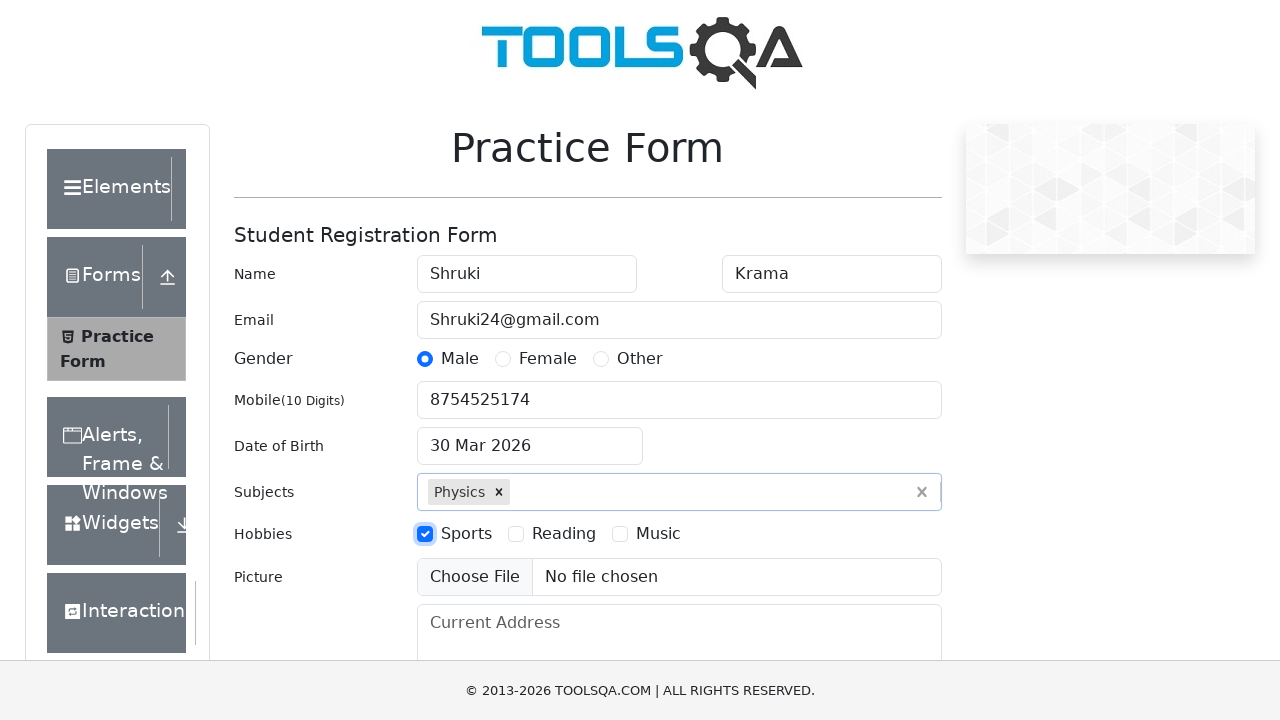

Filled current address field with '24542jfhvndfvj street' on internal:attr=[placeholder="Current Address"i]
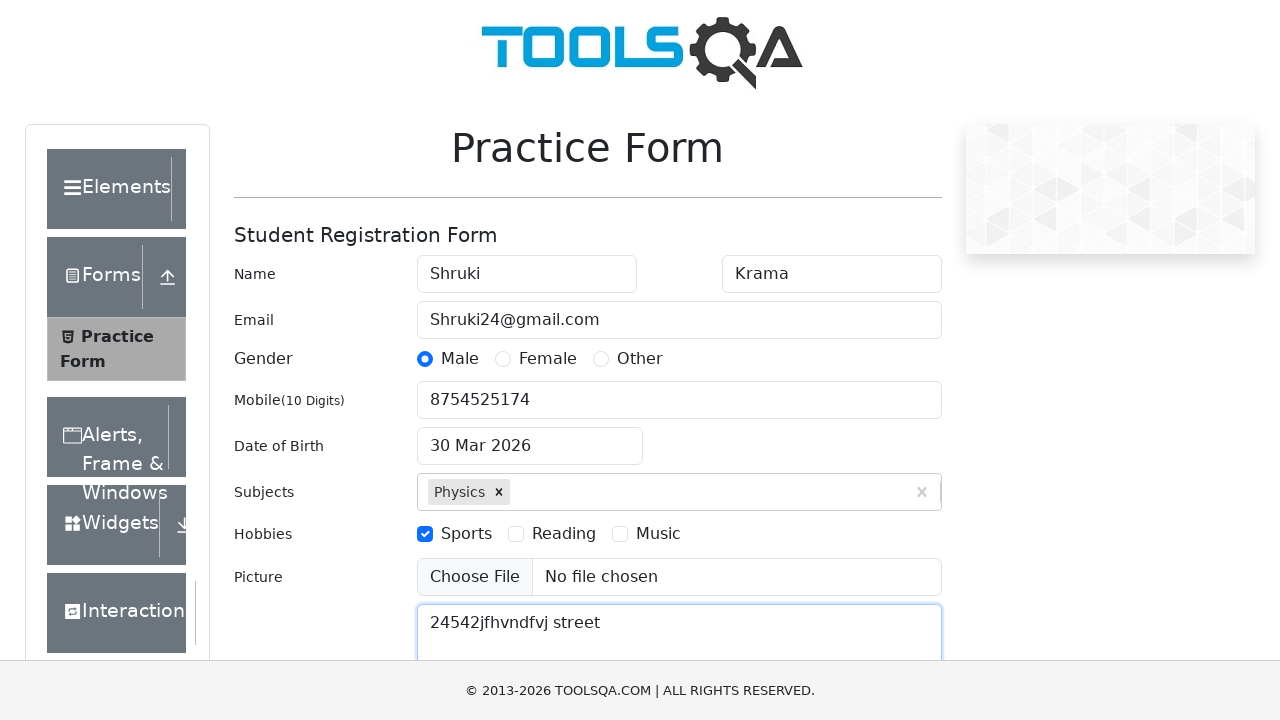

Filled state/city dropdown with 'Jaipur' on input[id="react-select-3-input"]
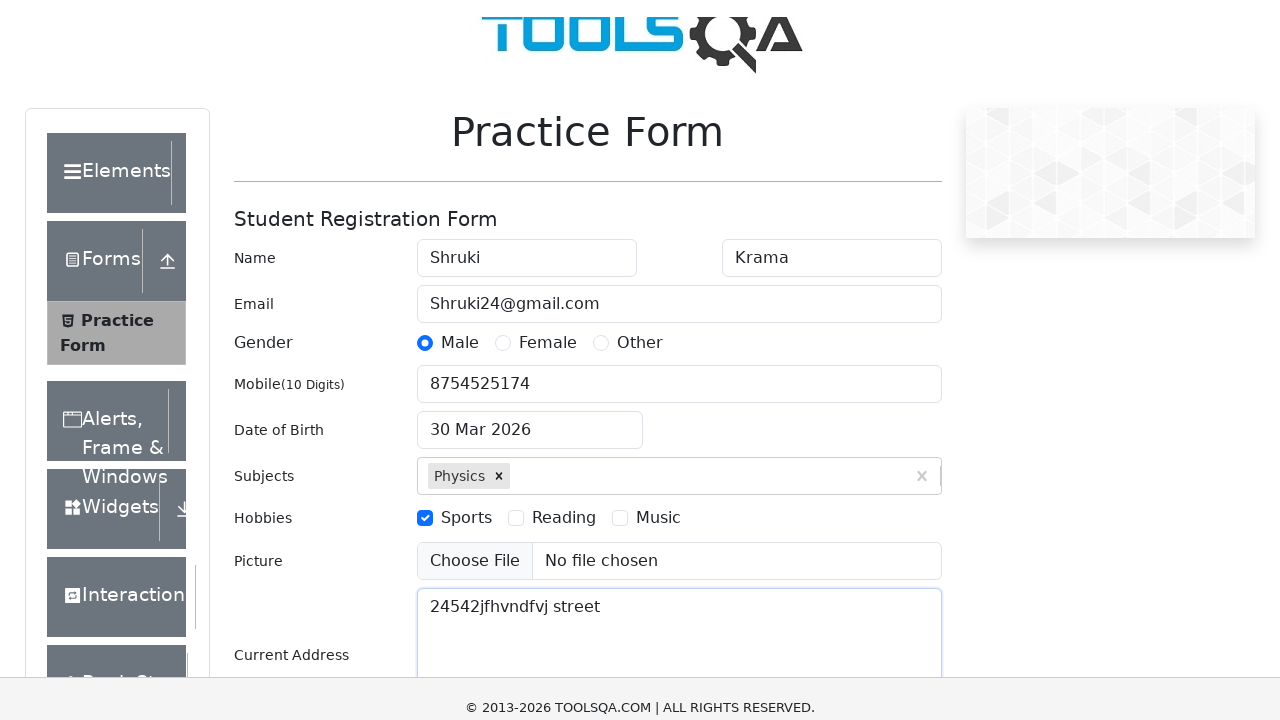

Pressed Enter to confirm state/city selection
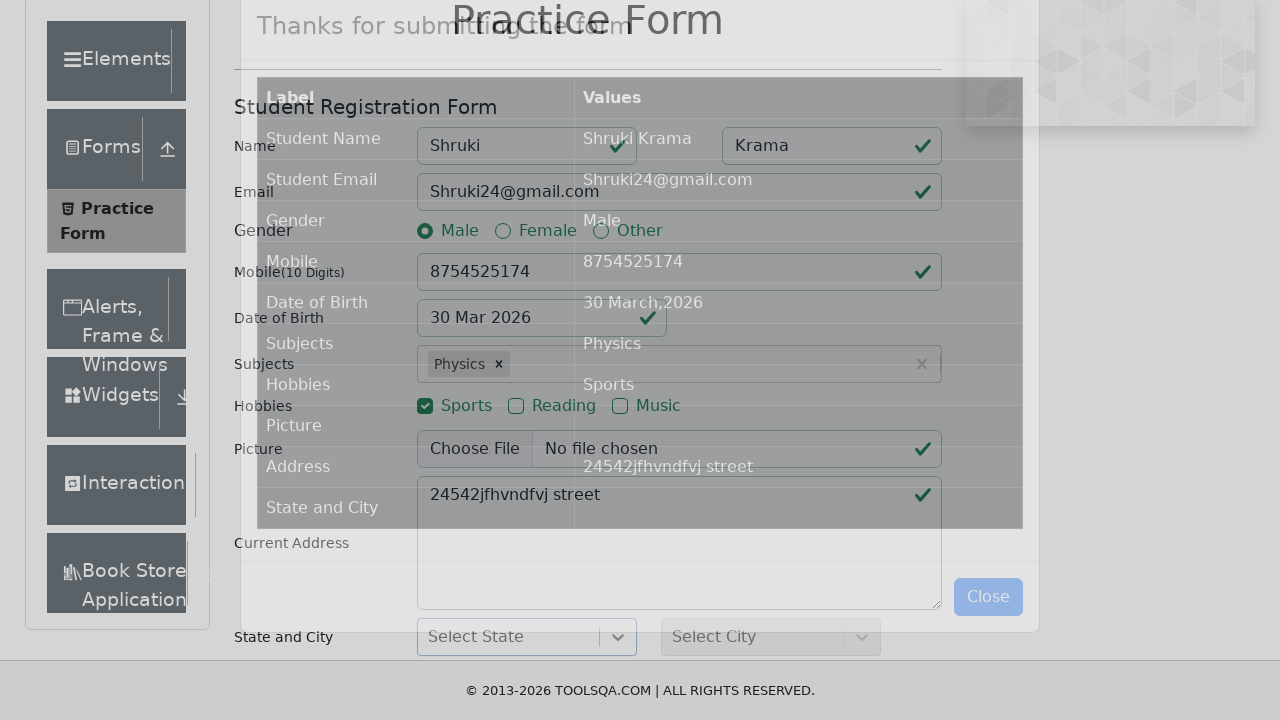

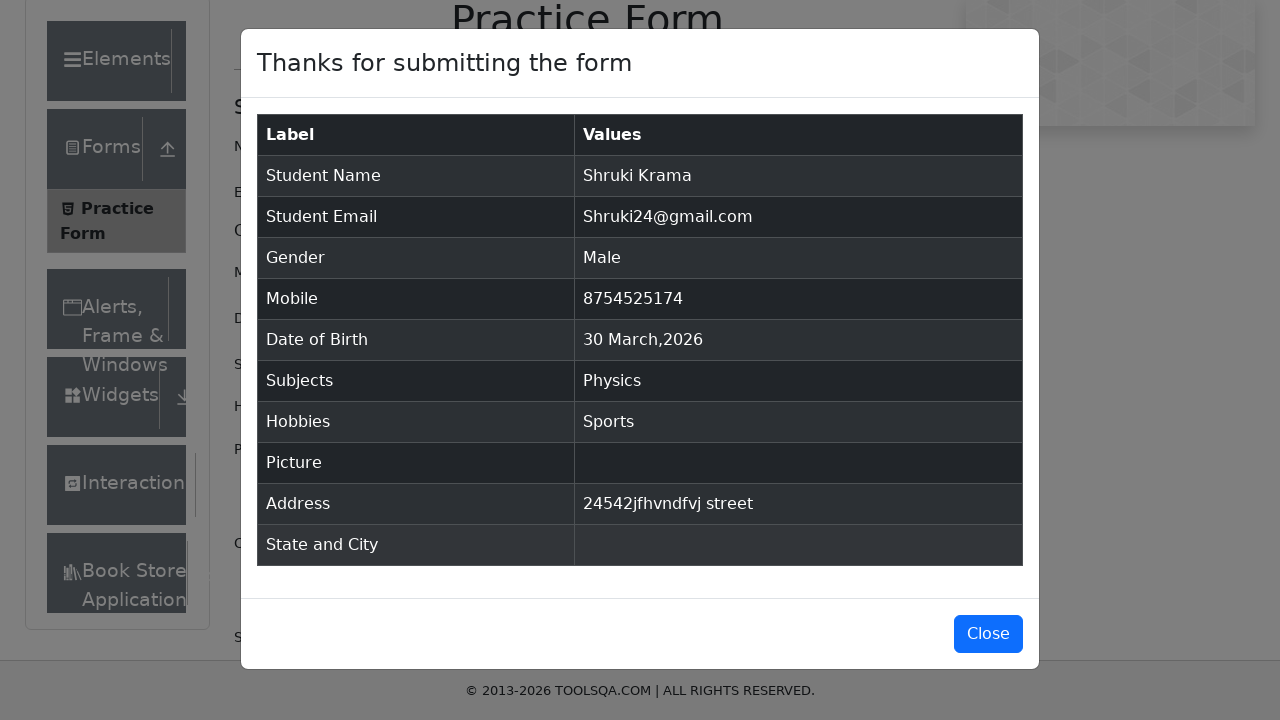